Tests the Playwright documentation site by verifying the page title, checking the "Get started" link attributes, clicking it, and verifying navigation to the intro page.

Starting URL: https://playwright.dev

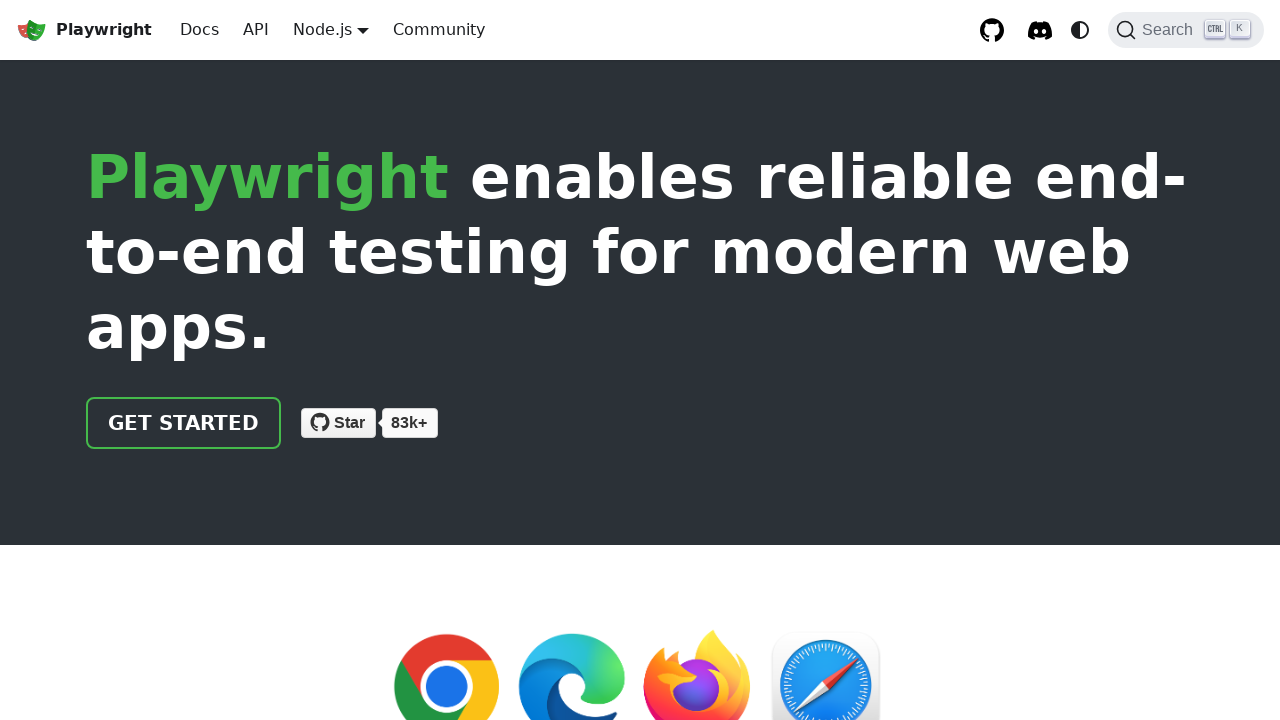

Verified page title contains 'Playwright'
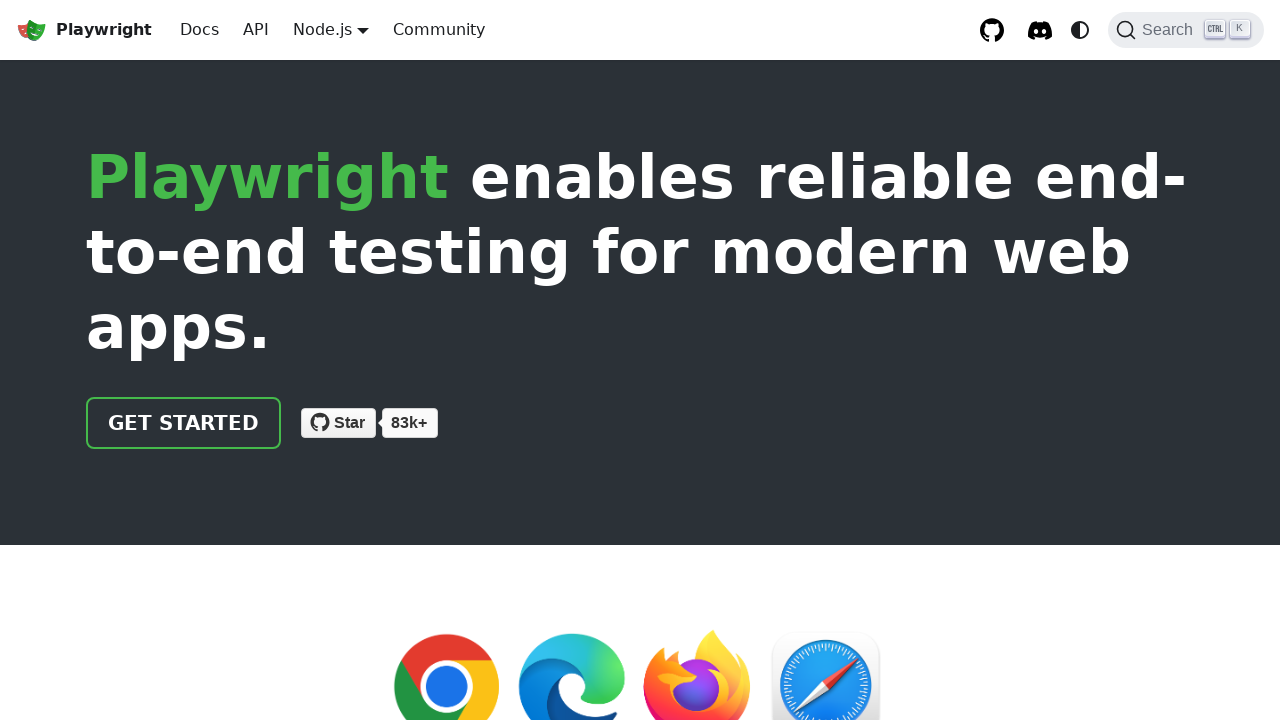

Located 'Get started' link
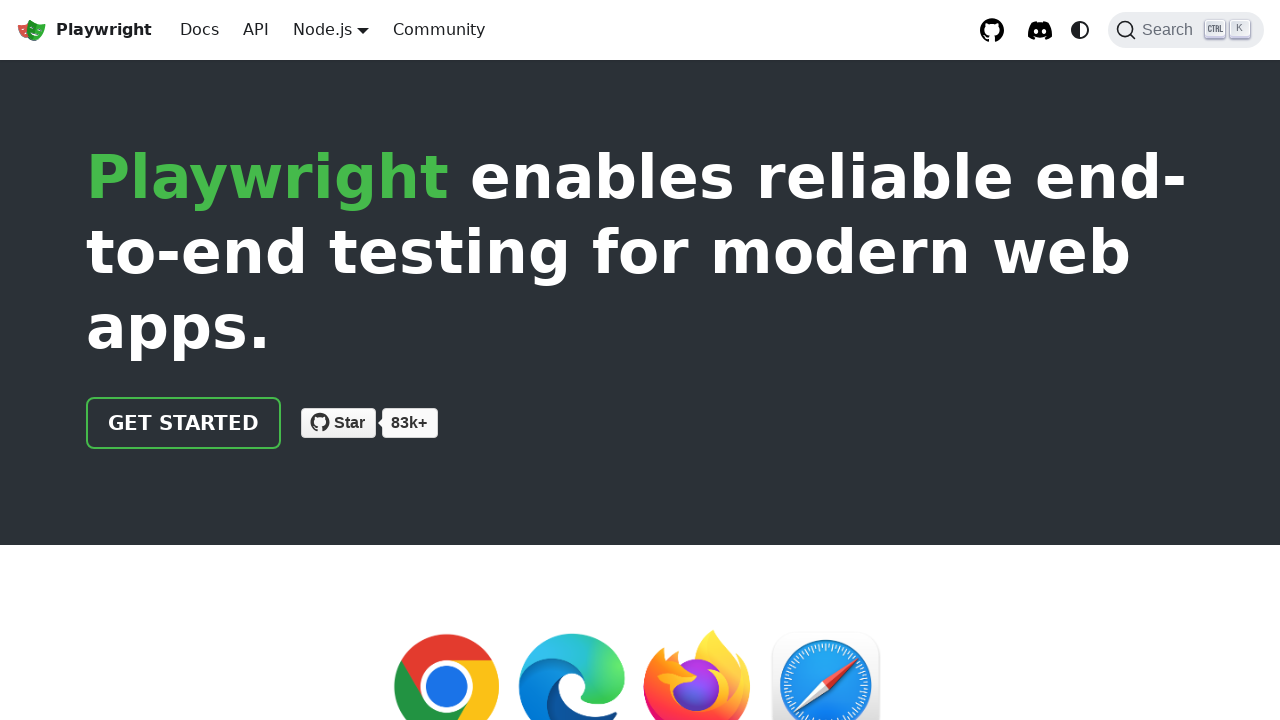

Verified 'Get started' link href attribute is '/docs/intro'
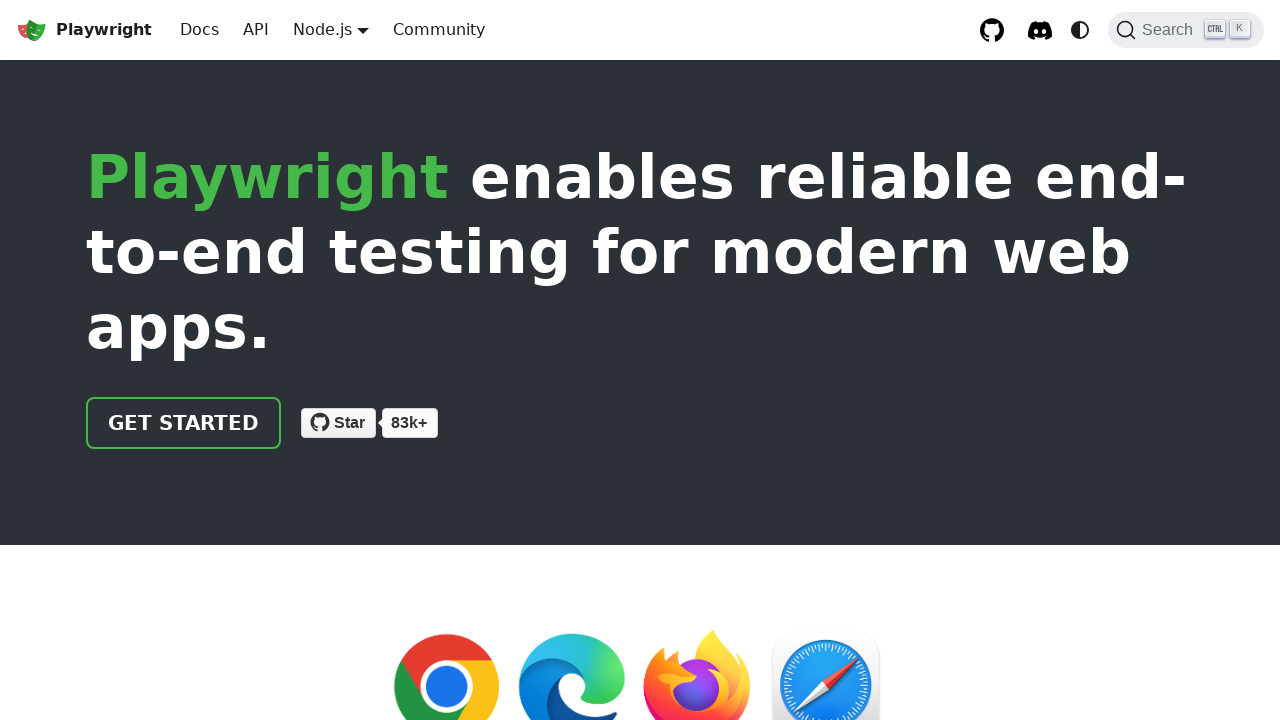

Clicked 'Get started' link at (184, 423) on internal:role=link[name="Get started"i]
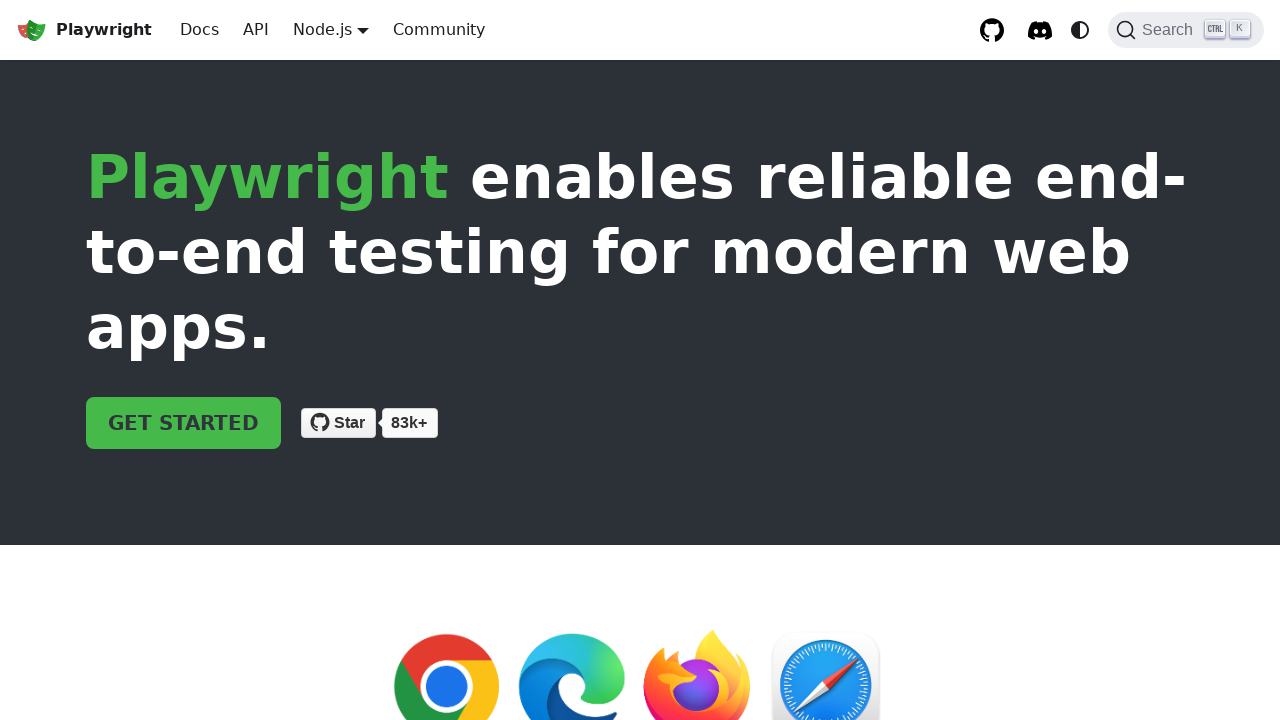

Verified navigation to intro page - URL contains 'intro'
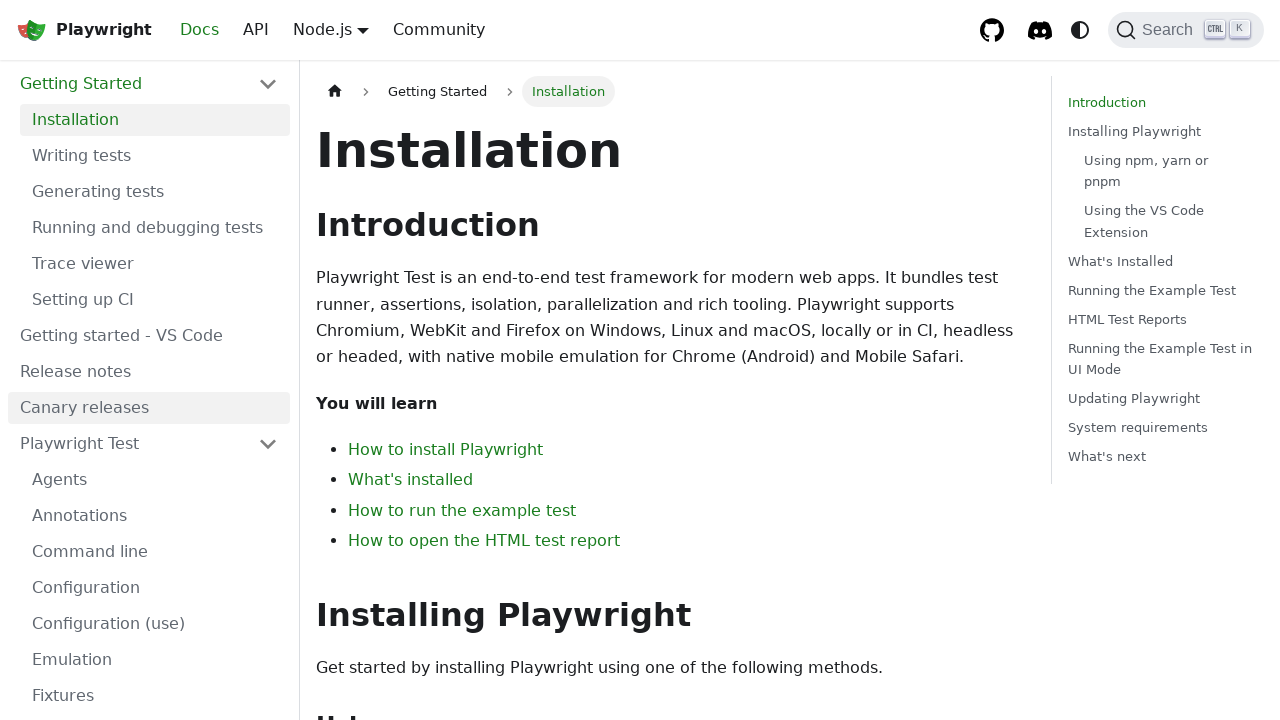

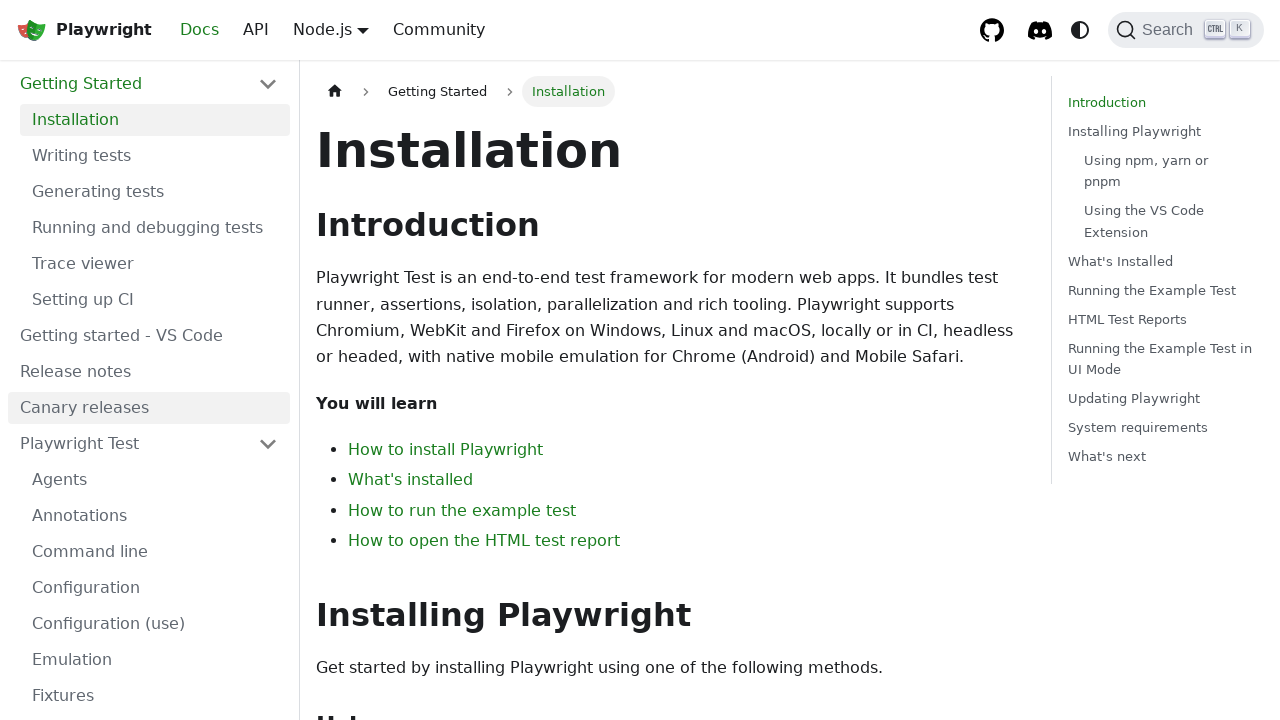